Tests dynamic controls page by clicking Remove button to hide a checkbox and verifying "It's gone!" message appears, then clicking Add button and verifying "It's back!" message appears

Starting URL: https://the-internet.herokuapp.com/dynamic_controls

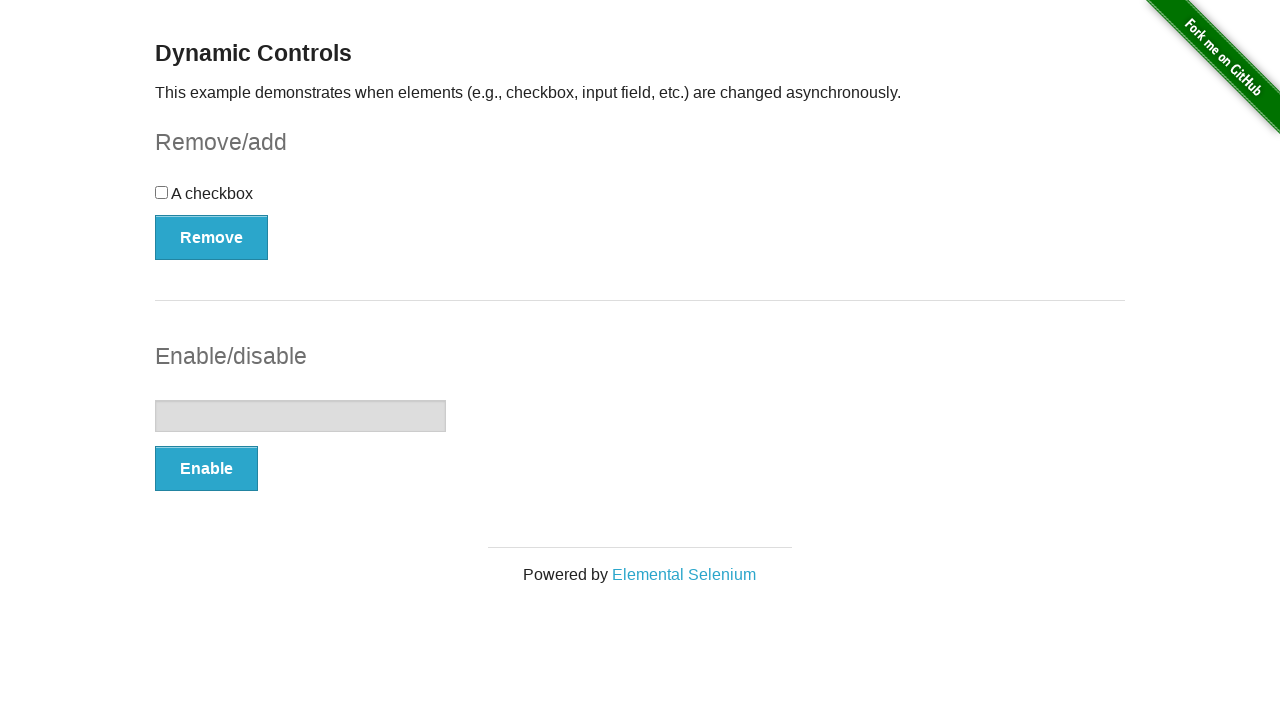

Navigated to dynamic controls page
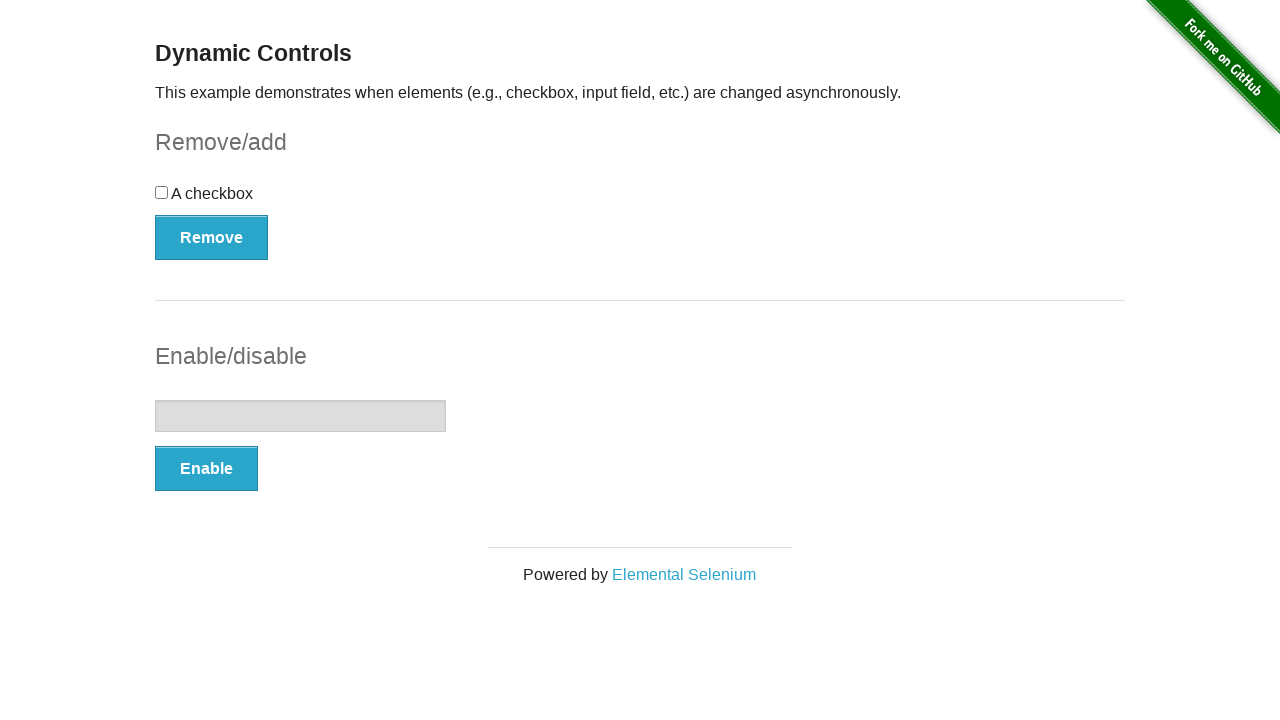

Clicked Remove button to hide checkbox at (212, 237) on xpath=//button[@onclick='swapCheckbox()']
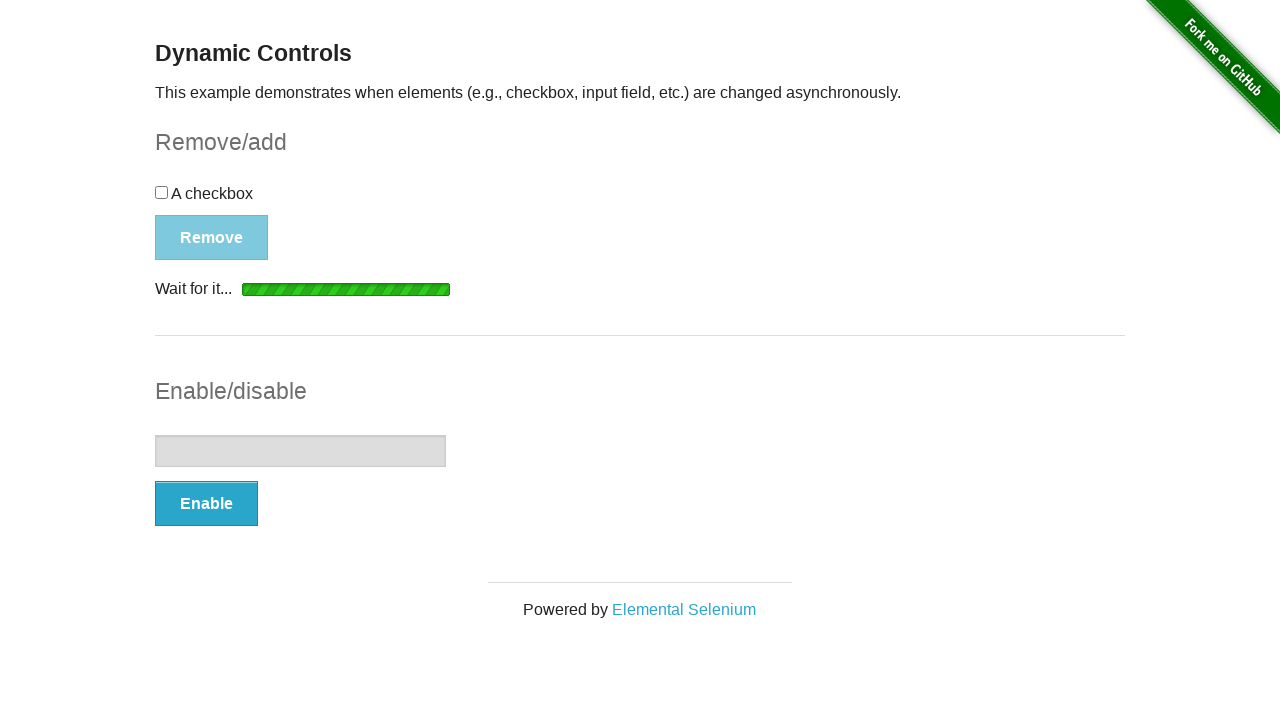

Waited for and verified "It's gone!" message appeared
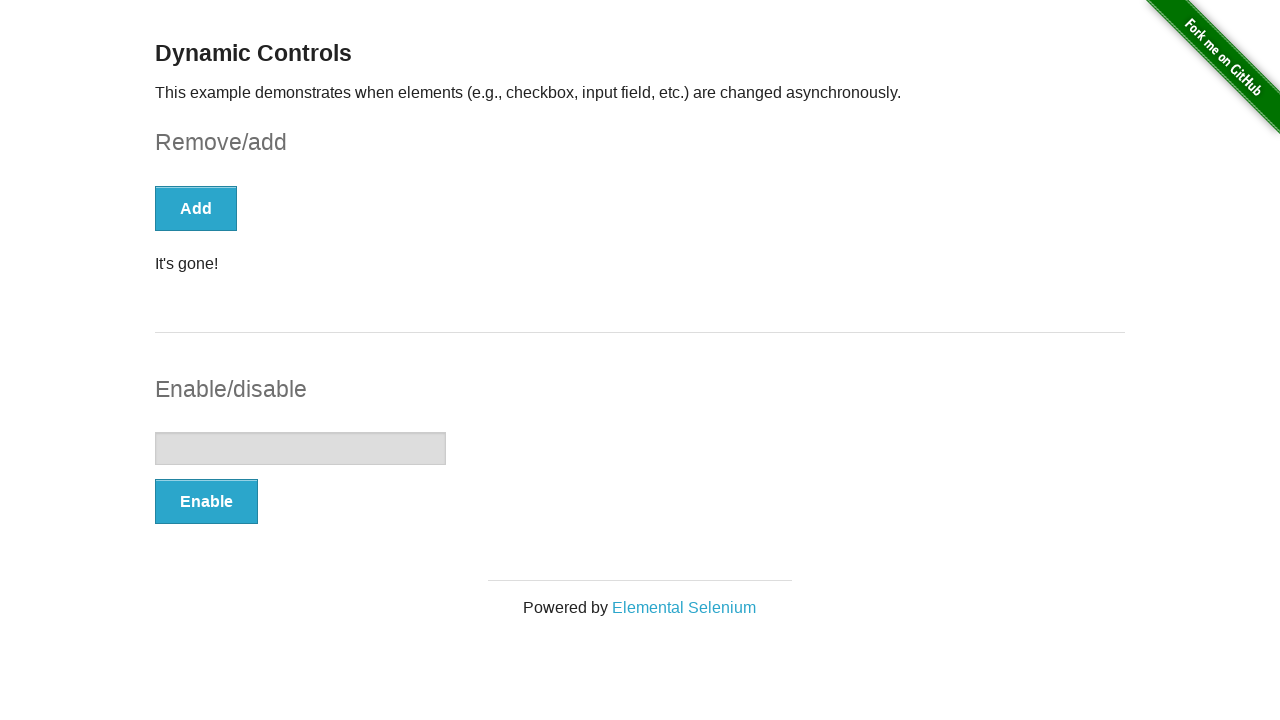

Asserted "It's gone!" message is visible
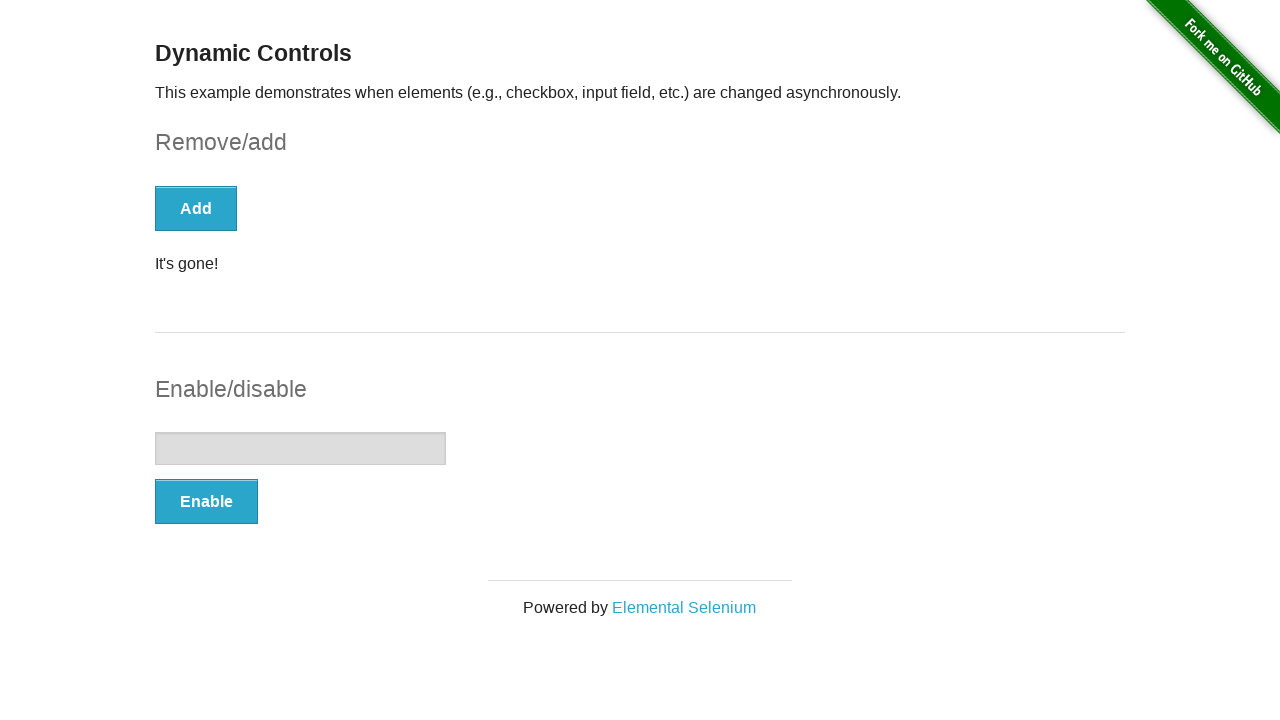

Clicked Add button to restore checkbox at (196, 208) on xpath=//button[text()='Add']
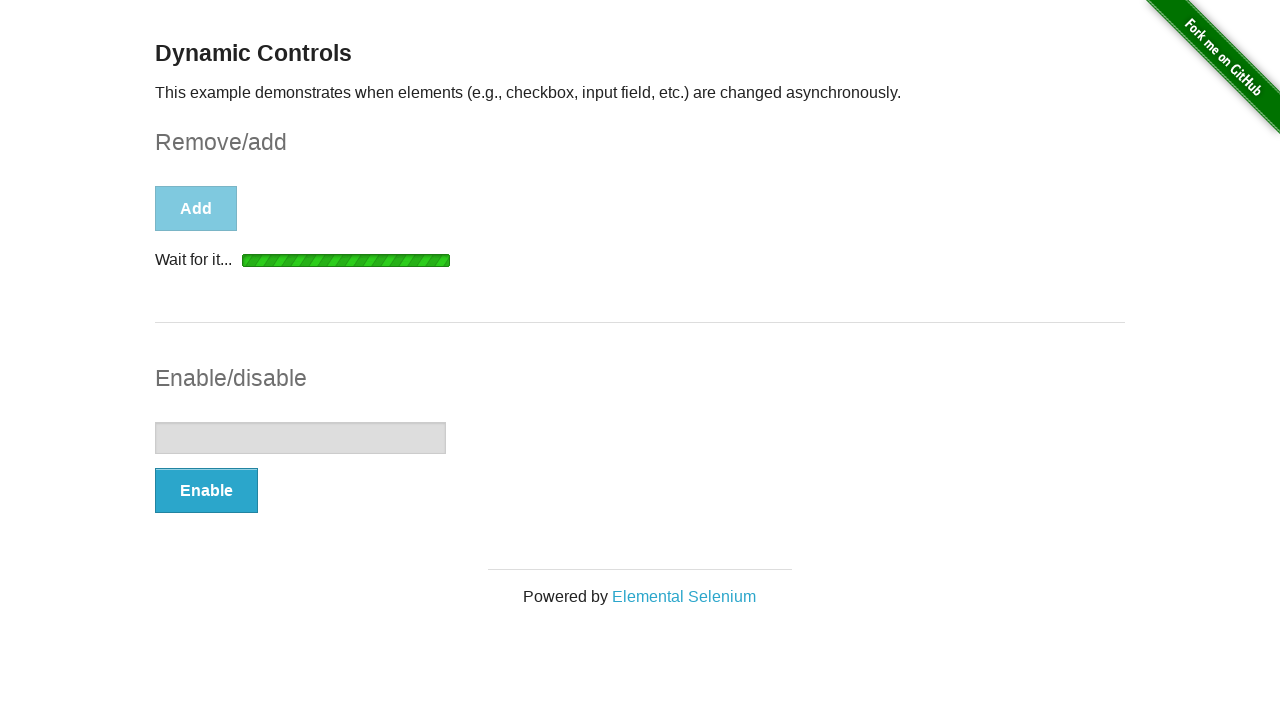

Waited for and verified "It's back!" message appeared
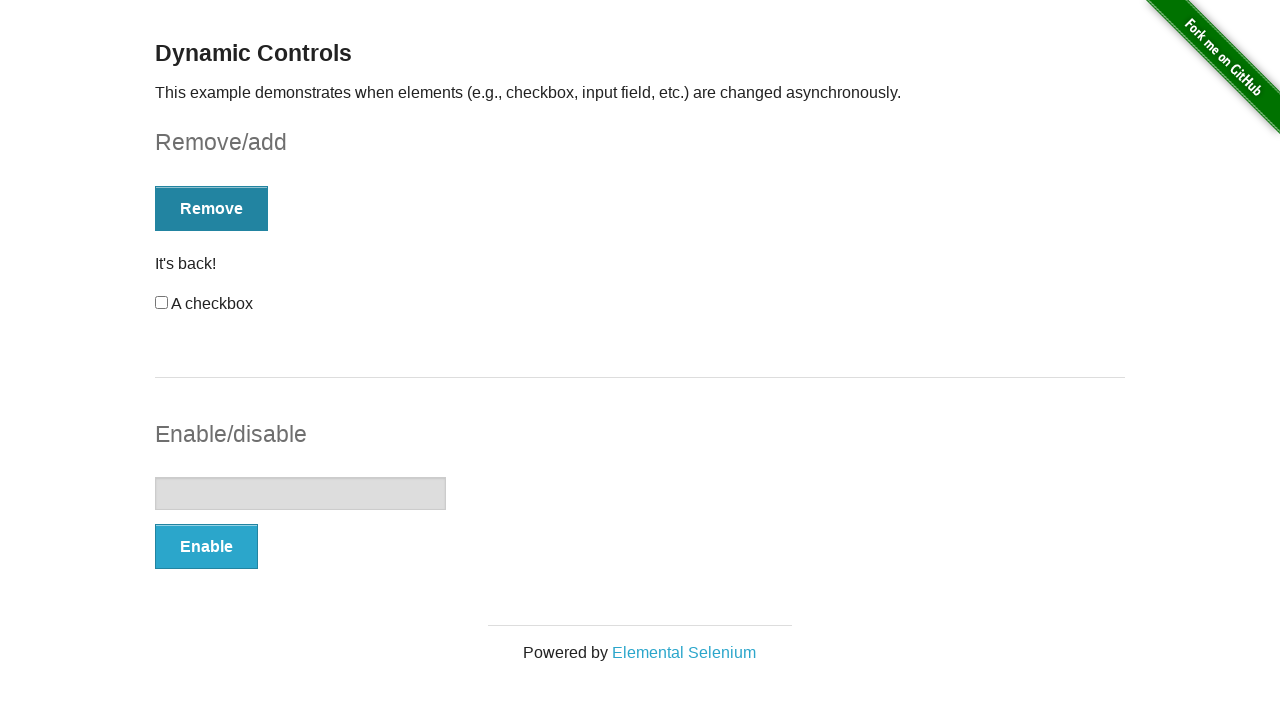

Asserted "It's back!" message is visible
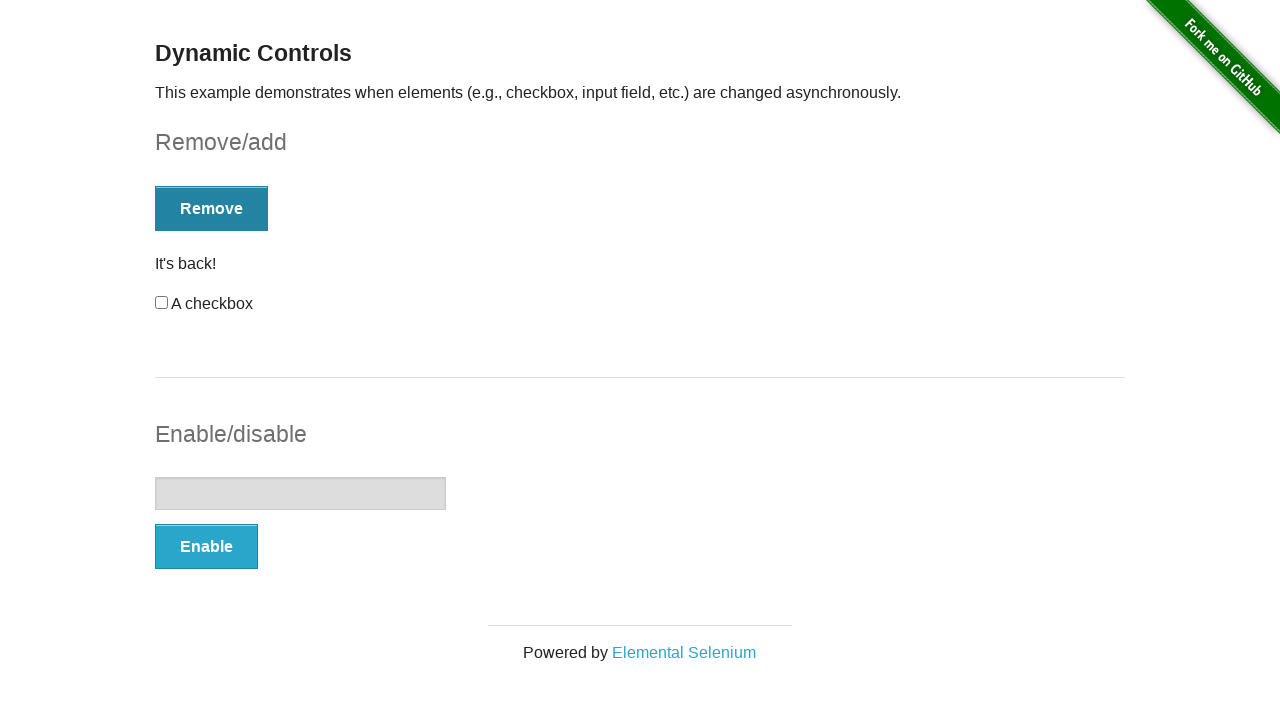

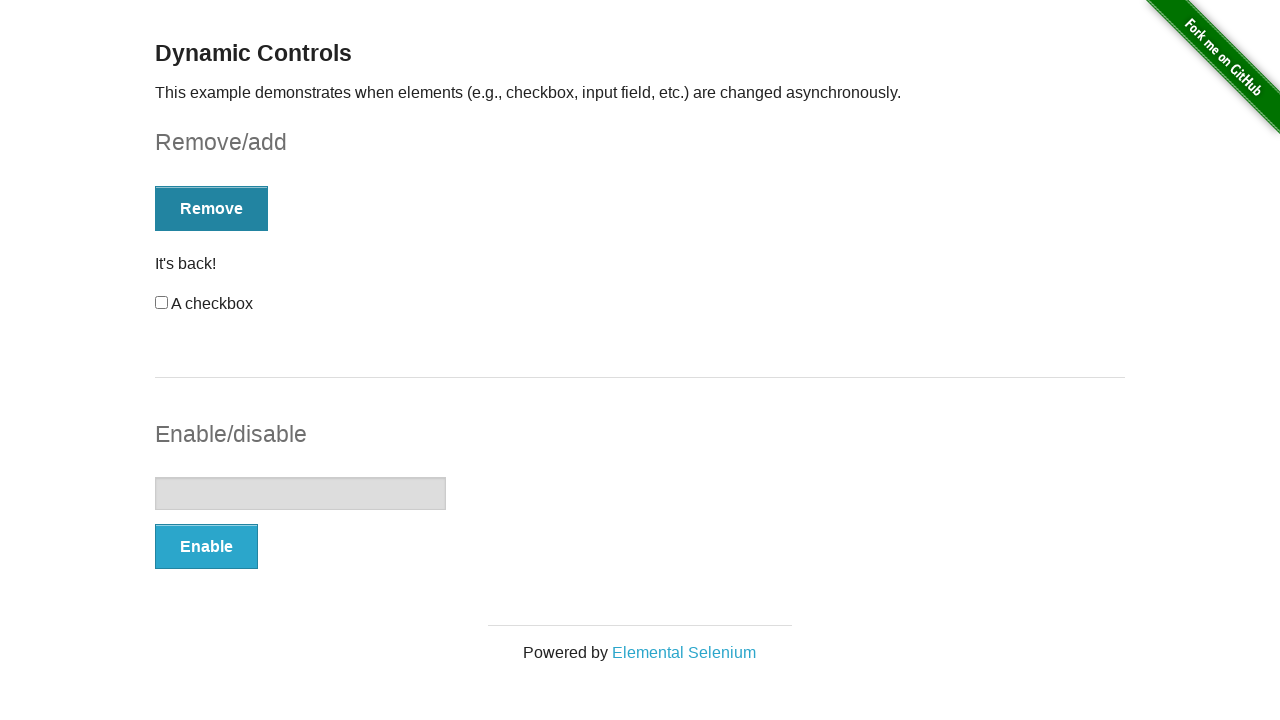